Tests dynamic loading functionality by clicking the Start button and waiting for the "Hello World!" text to appear

Starting URL: https://the-internet.herokuapp.com/dynamic_loading/1

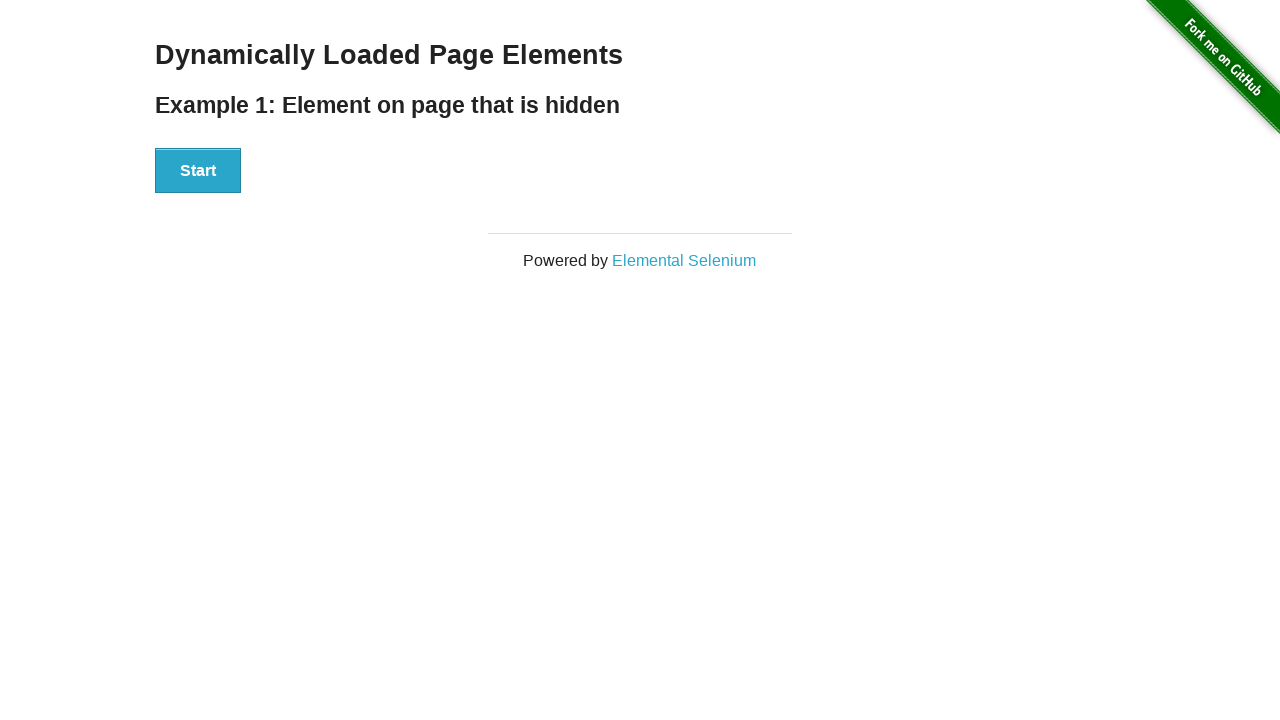

Navigated to dynamic loading test page
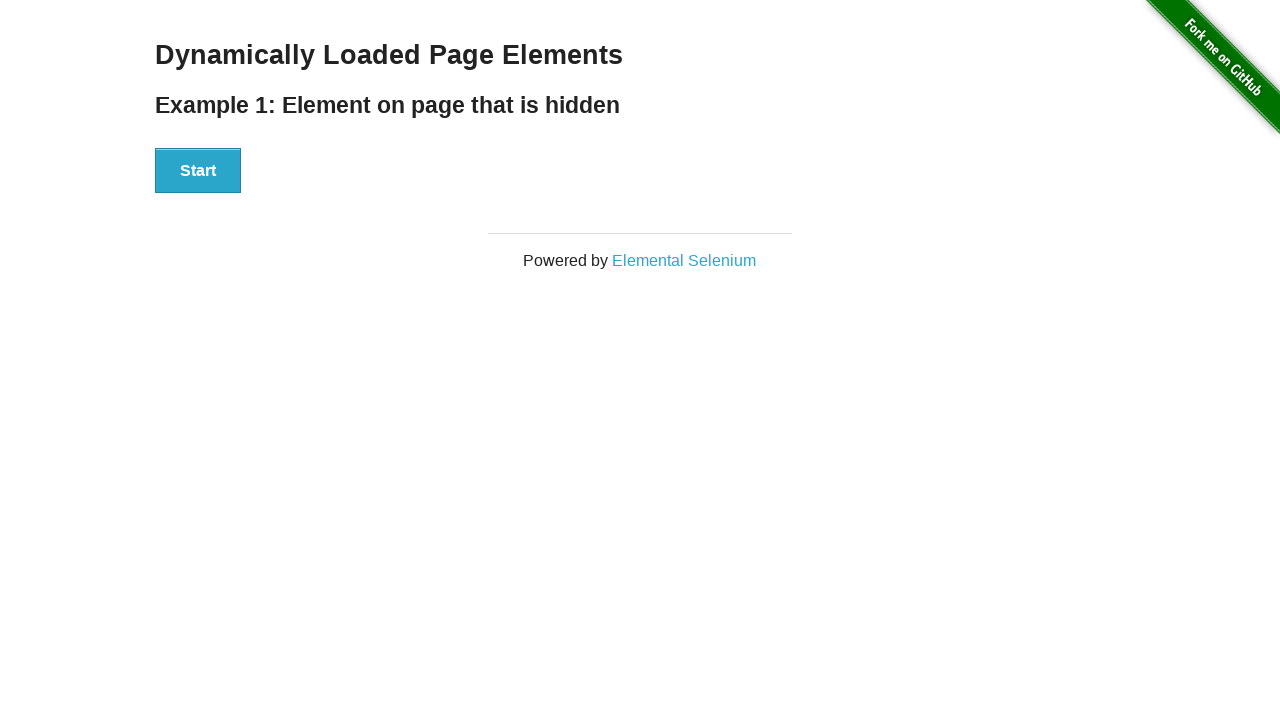

Clicked the Start button to trigger dynamic loading at (198, 171) on xpath=//button[text()='Start']
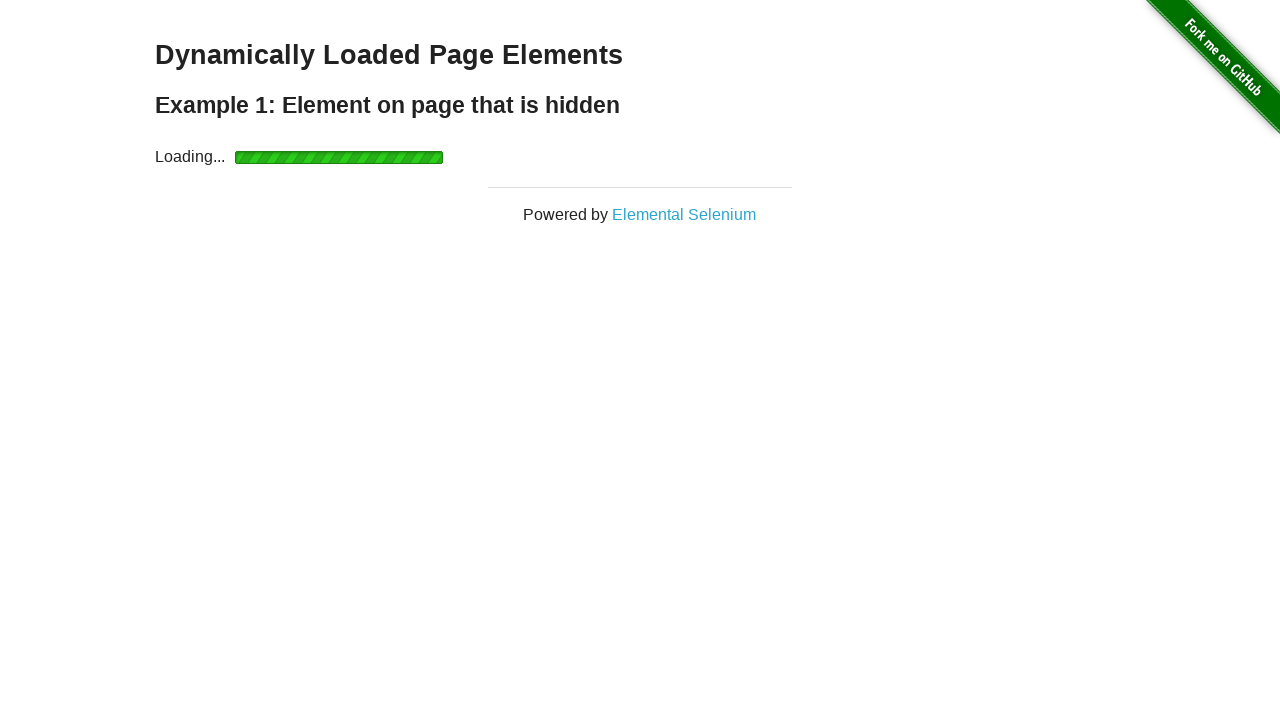

Finish div became visible
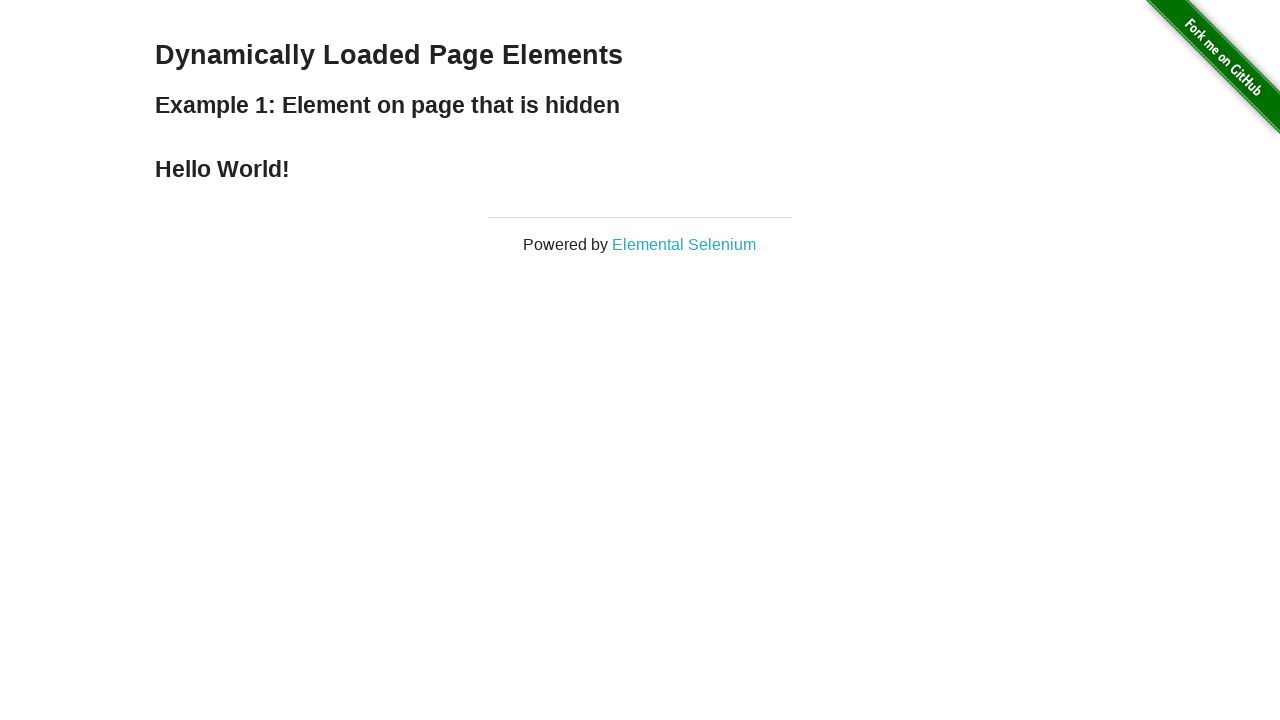

Clicked the finish div at (640, 169) on xpath=//div[@id='finish']
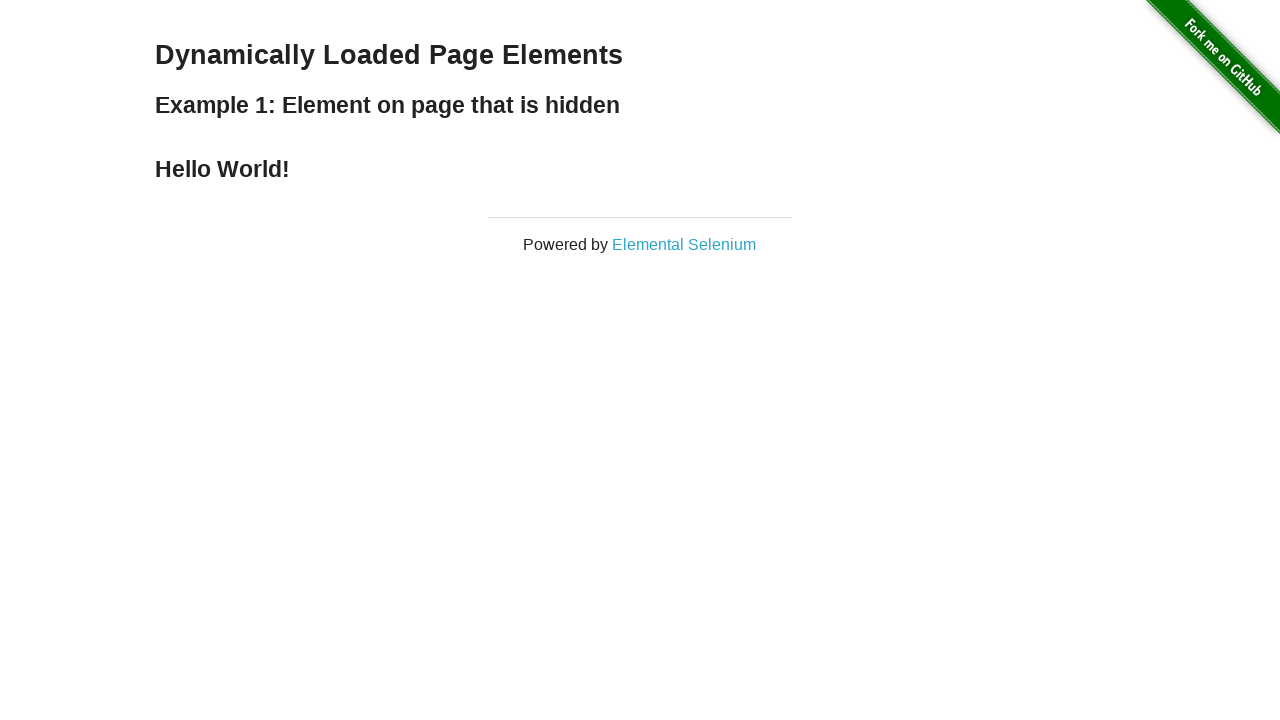

Hello World! text appeared on the page
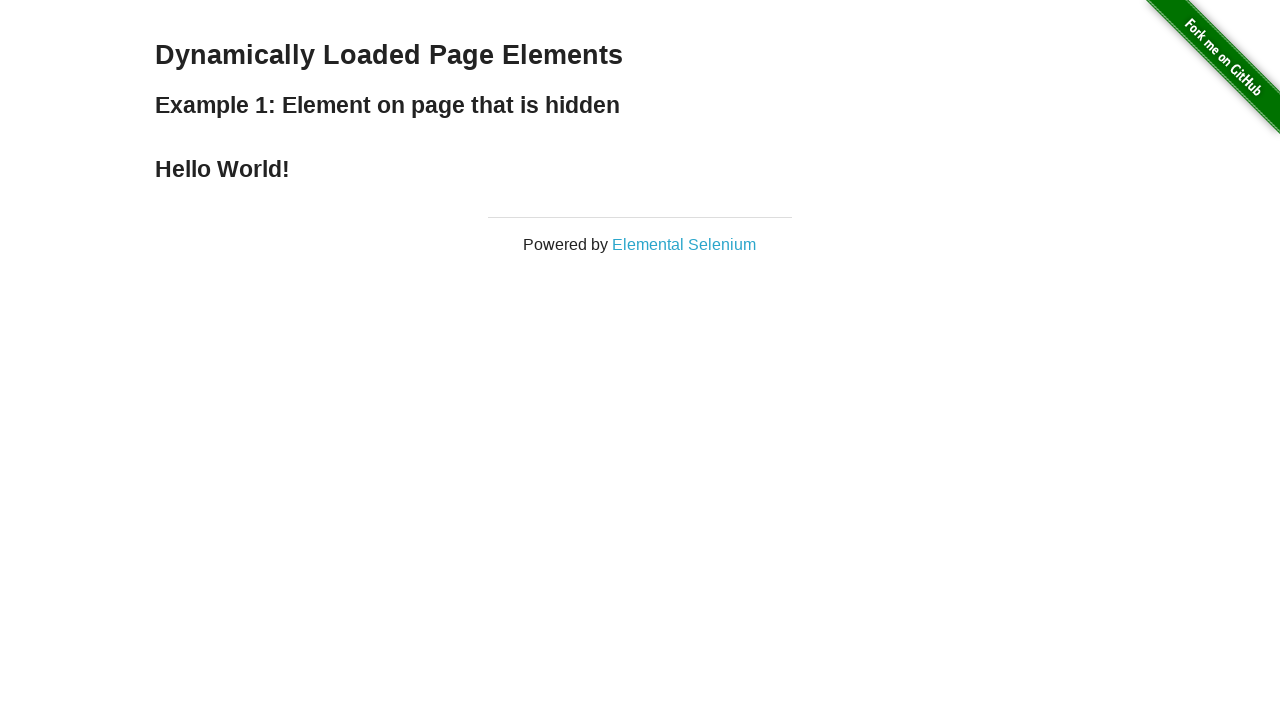

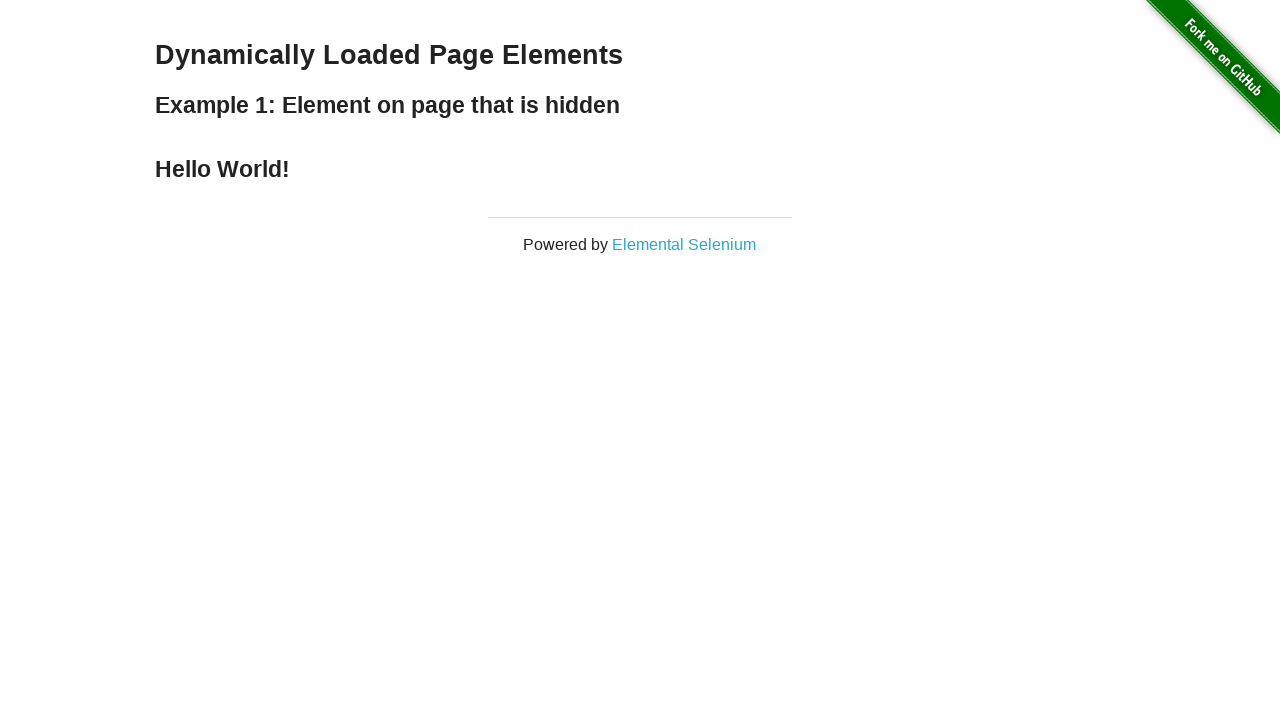